Searches for "jeans" and verifies that all displayed product results contain "Jeans" in their name

Starting URL: https://automationexercise.com/products

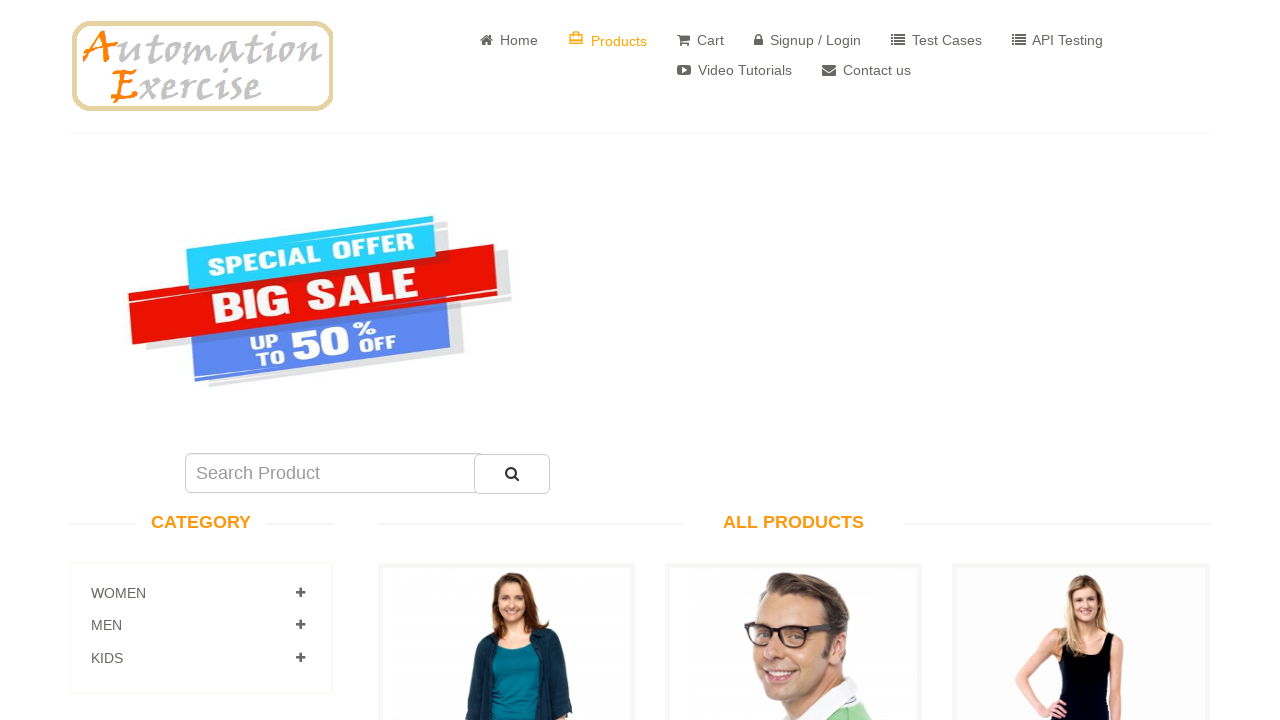

Filled search field with 'jeans' on #search_product
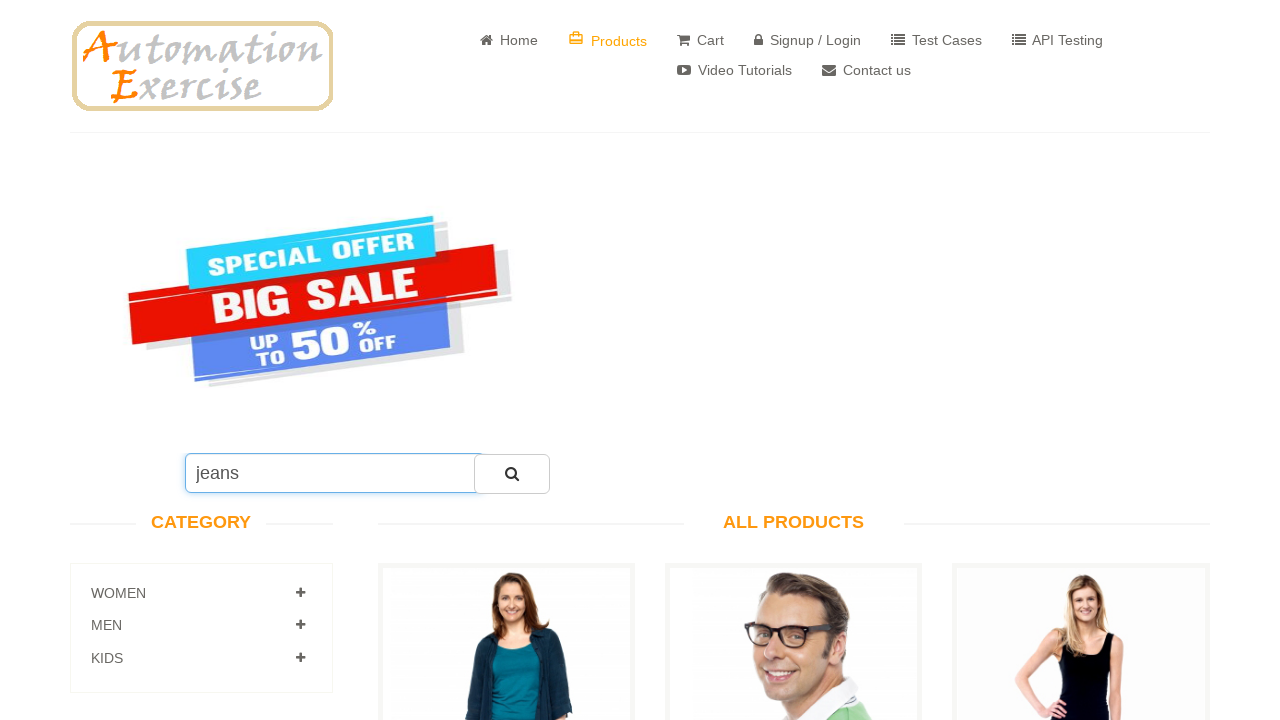

Clicked search button to search for jeans at (512, 474) on #submit_search
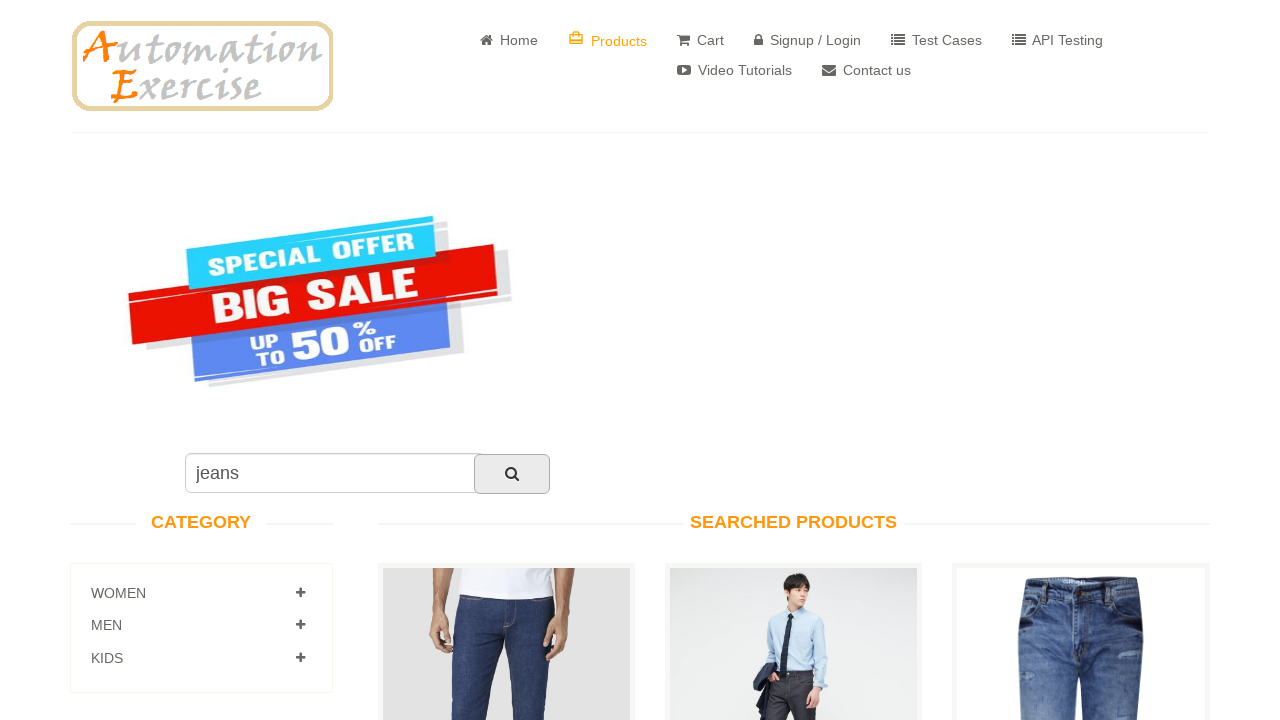

Search results loaded successfully
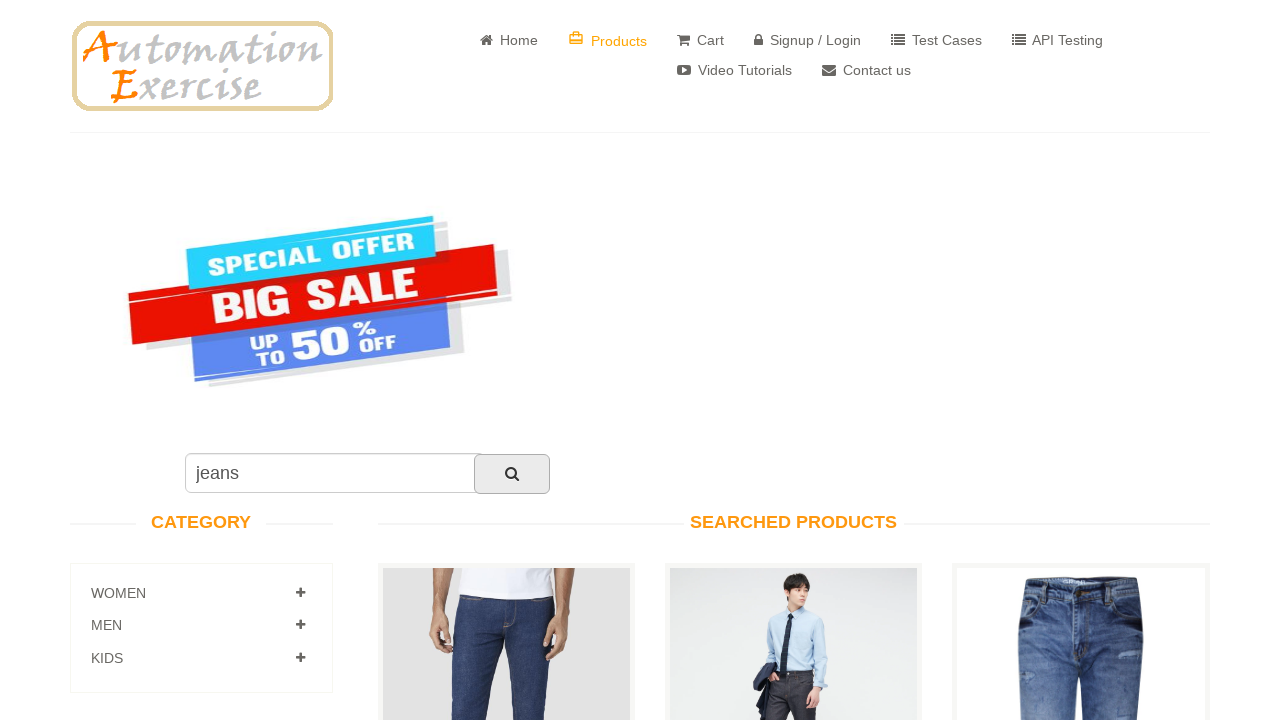

Retrieved 3 search result products
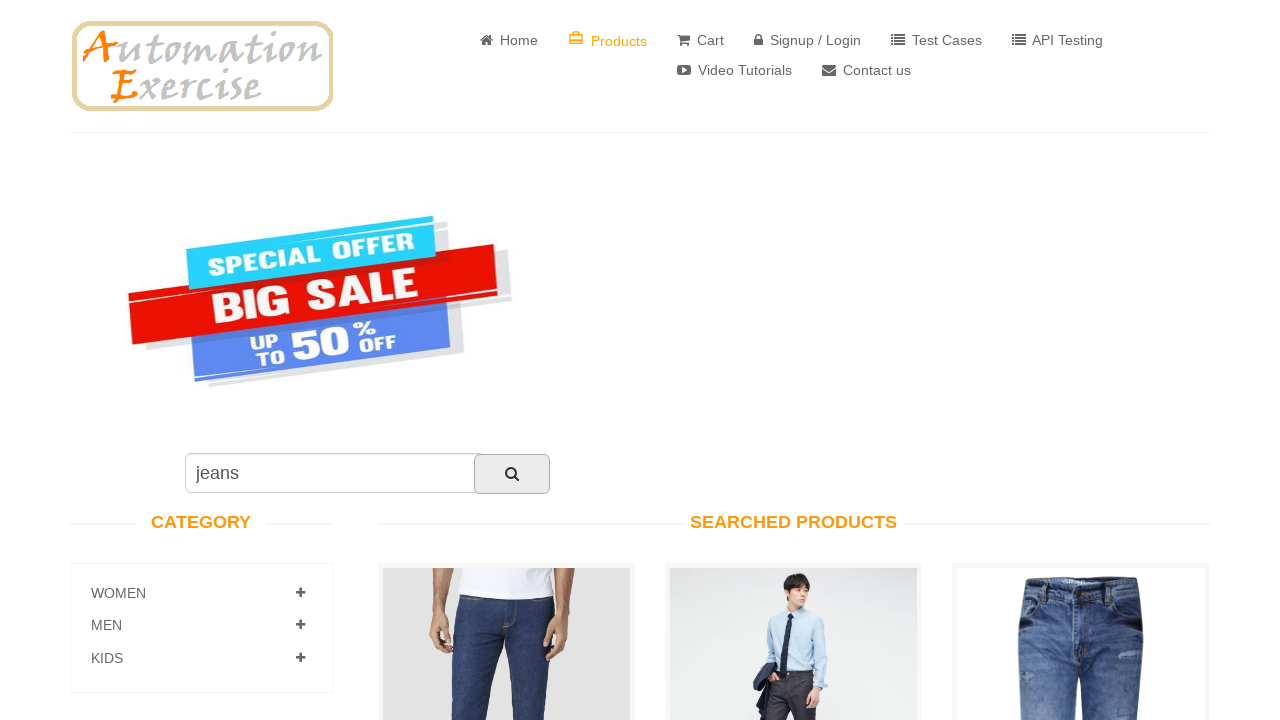

Verified product 'Soft Stretch Jeans' contains 'Jeans'
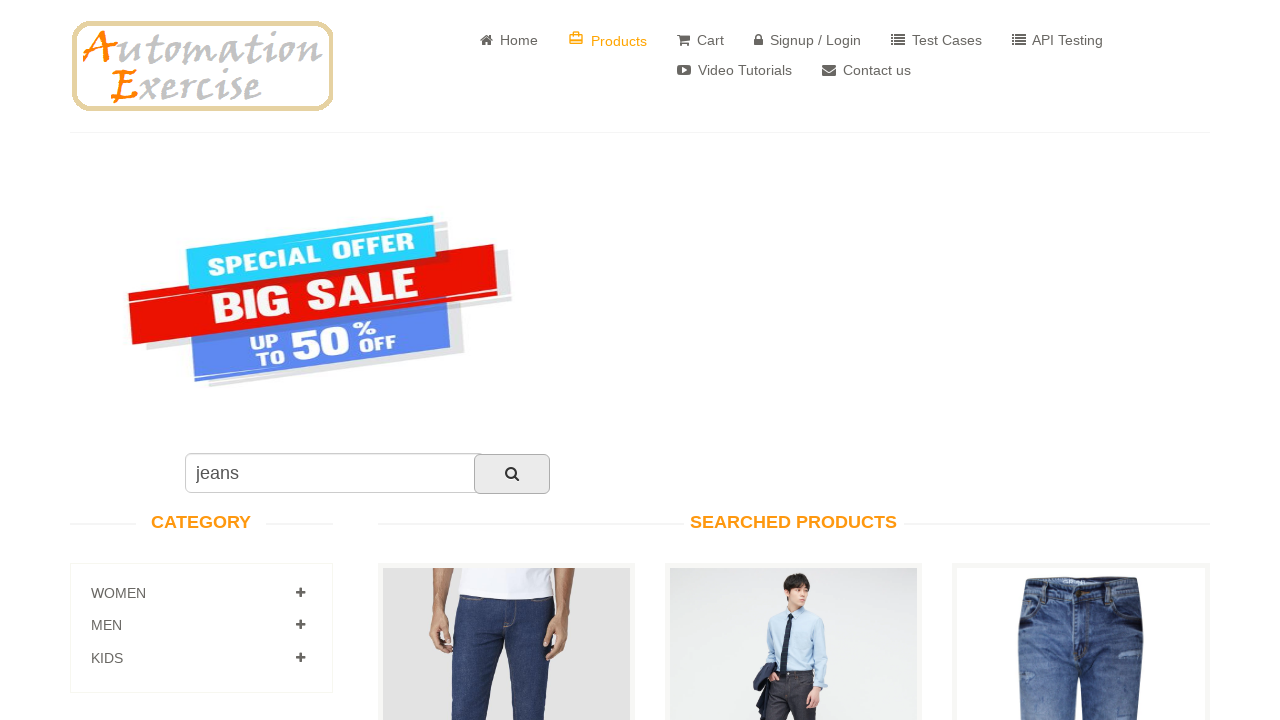

Verified product 'Regular Fit Straight Jeans' contains 'Jeans'
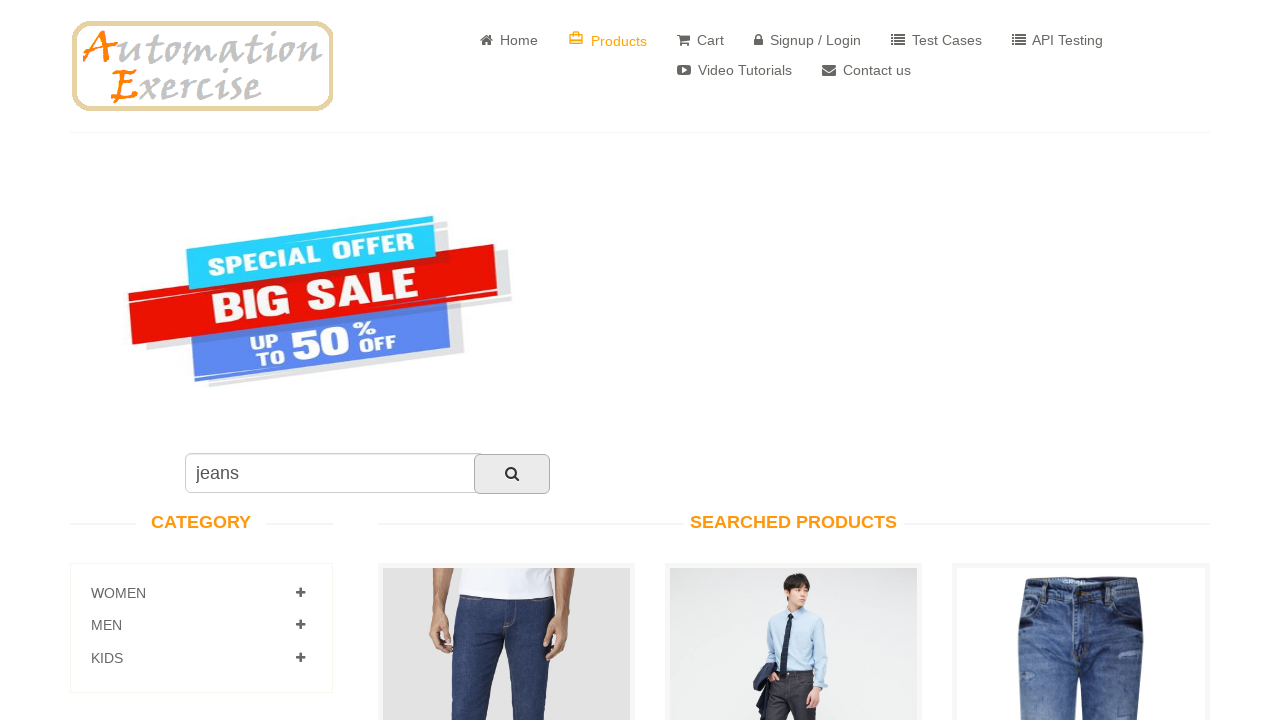

Verified product 'Grunt Blue Slim Fit Jeans' contains 'Jeans'
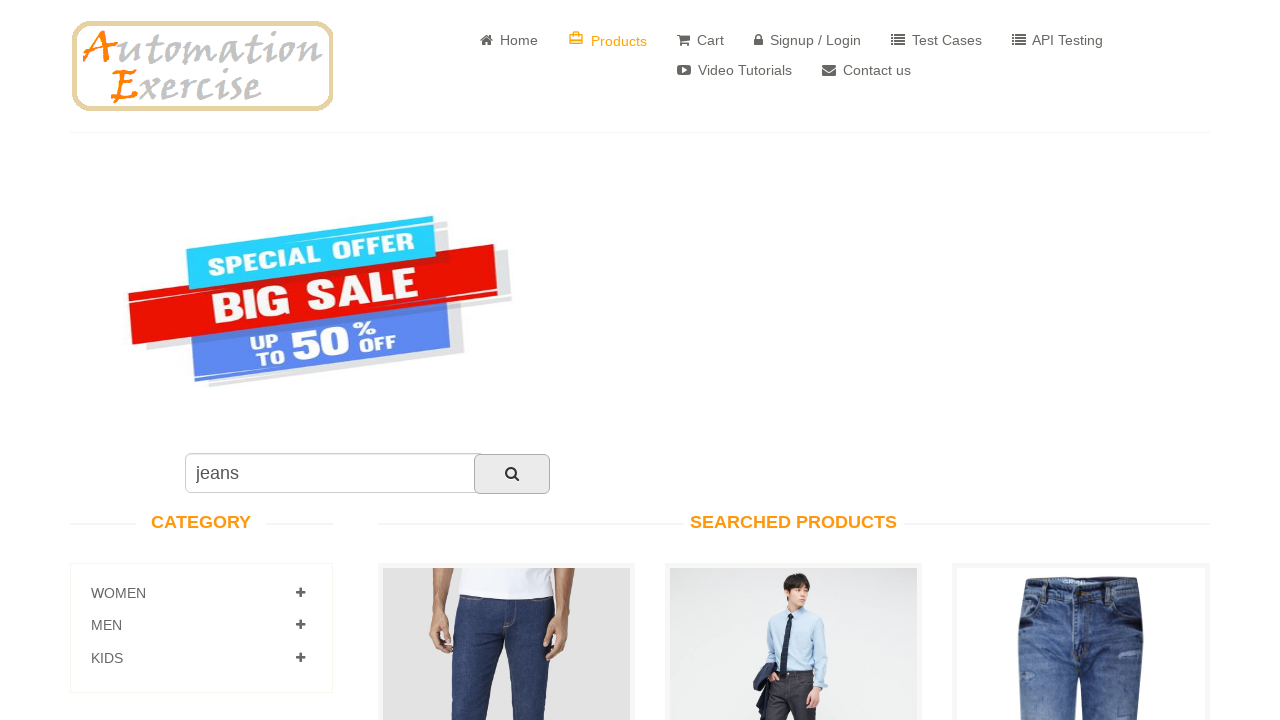

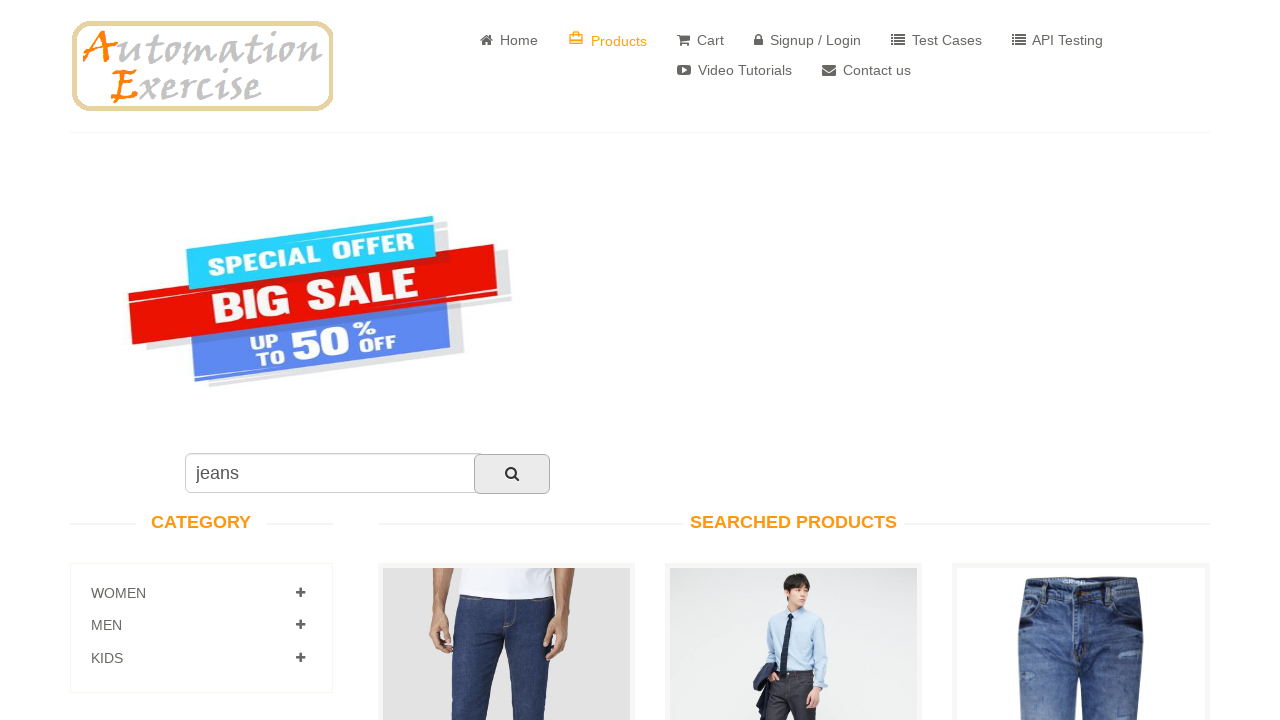